Tests interaction with shadow DOM elements by accessing a search input field within a shadow root and entering text

Starting URL: https://books-pwakit.appspot.com/

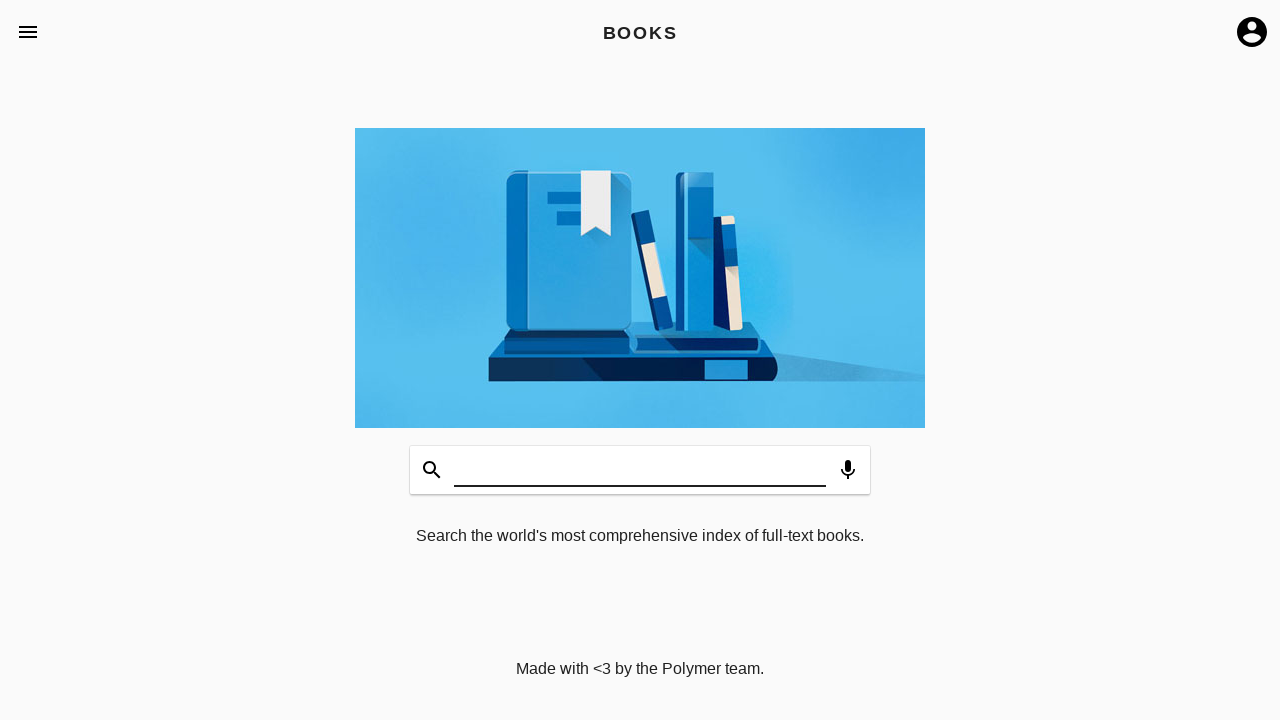

Waited 1000ms for page to fully load
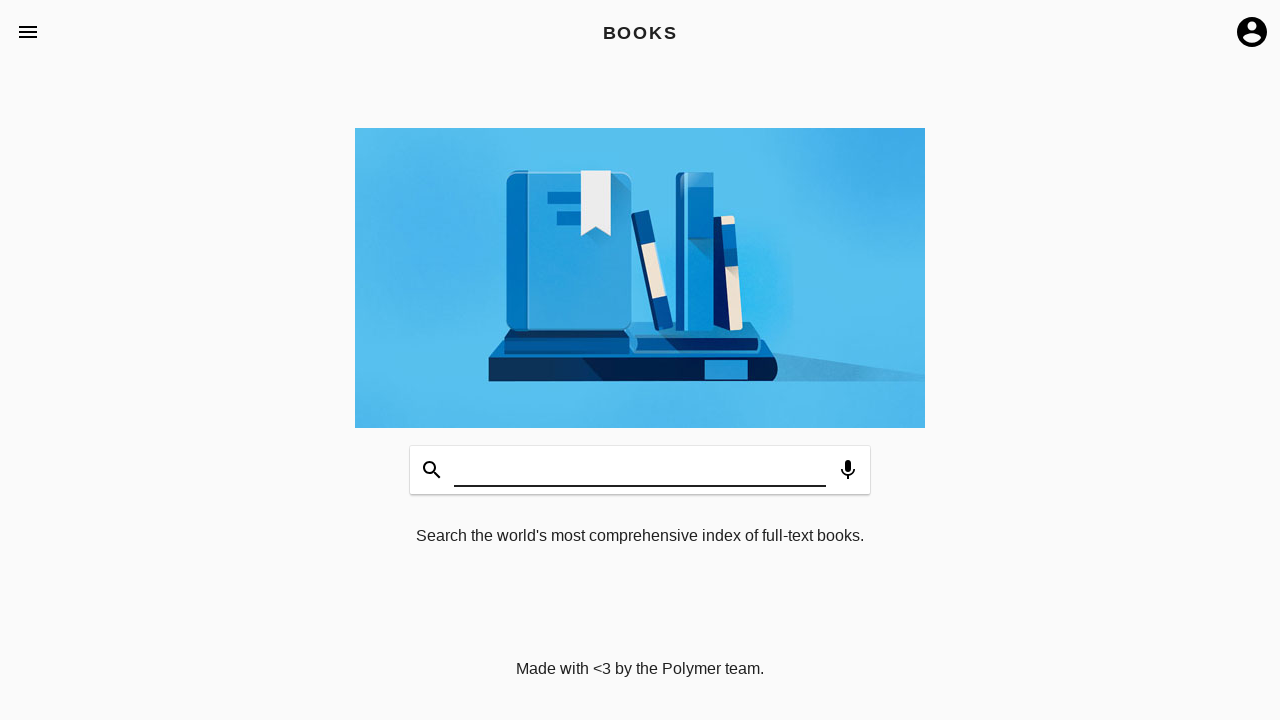

Located shadow host element book-app with apptitle='BOOKS'
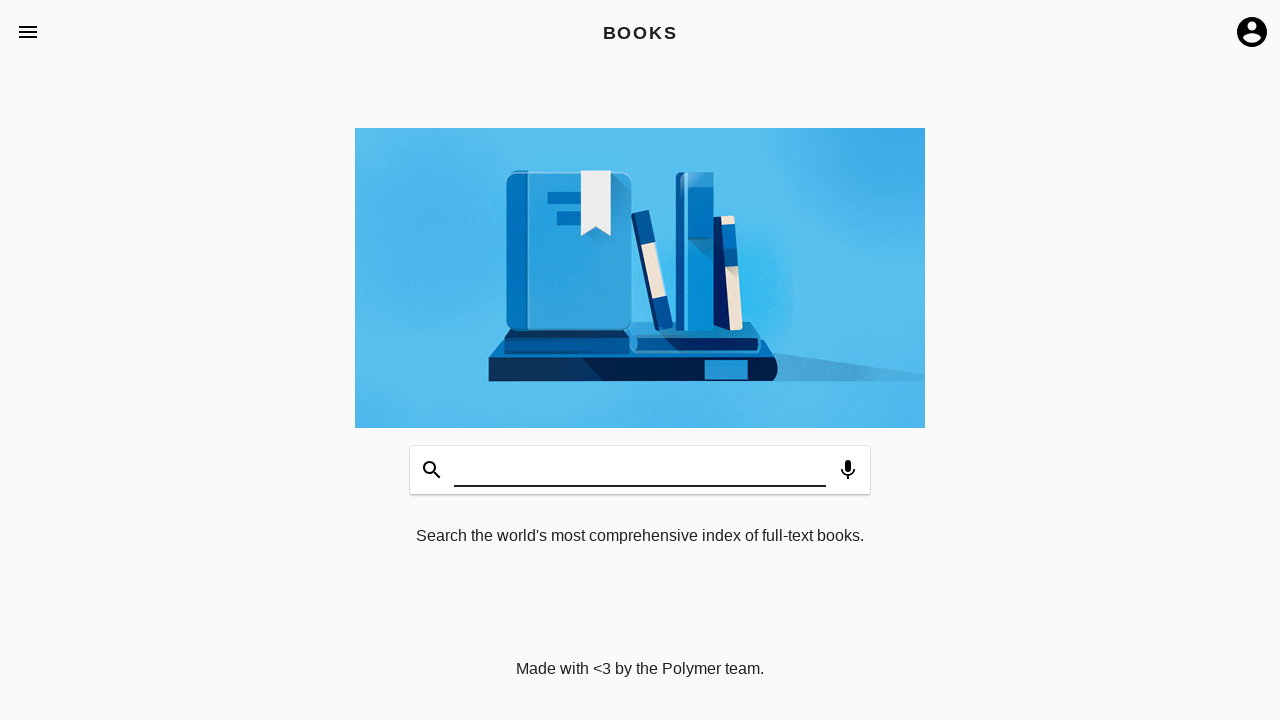

Entered 'Keyboards' into search input field within shadow DOM on book-app[apptitle='BOOKS'] >> #input
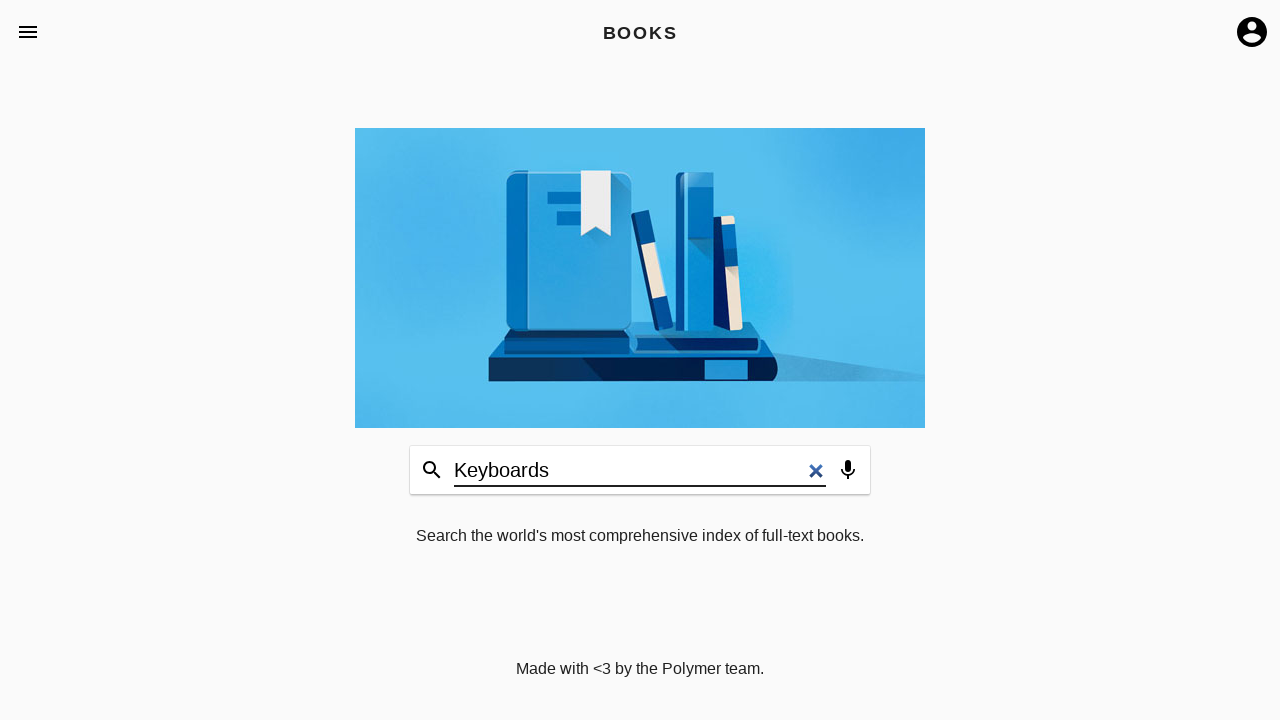

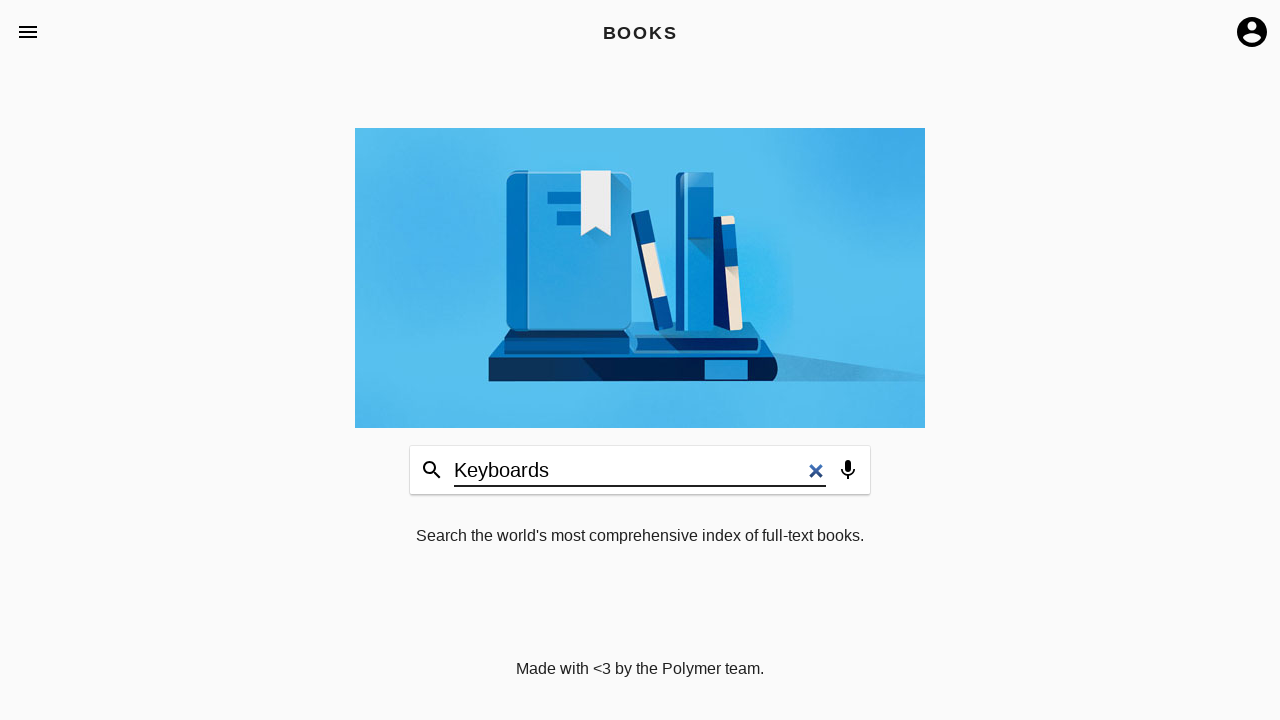